Tests clicking on a male gender radio button/checkbox on a practice form page

Starting URL: https://awesomeqa.com/practice.html

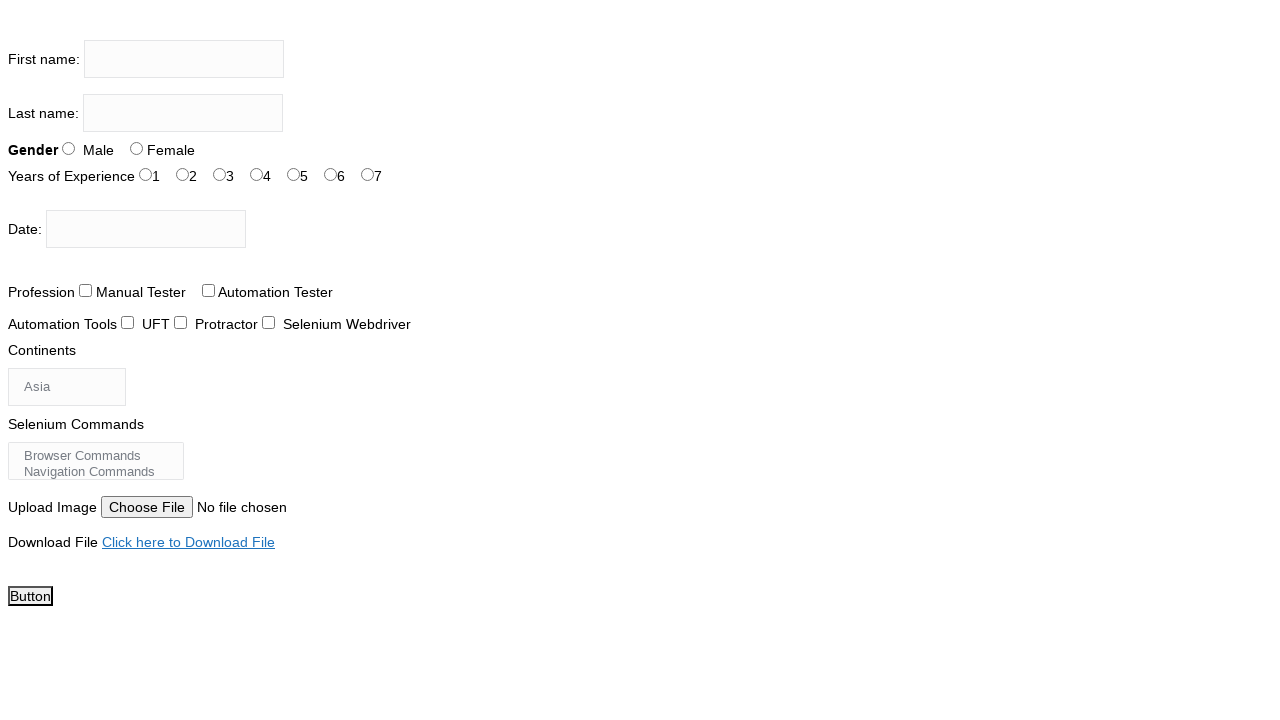

Navigated to practice form page
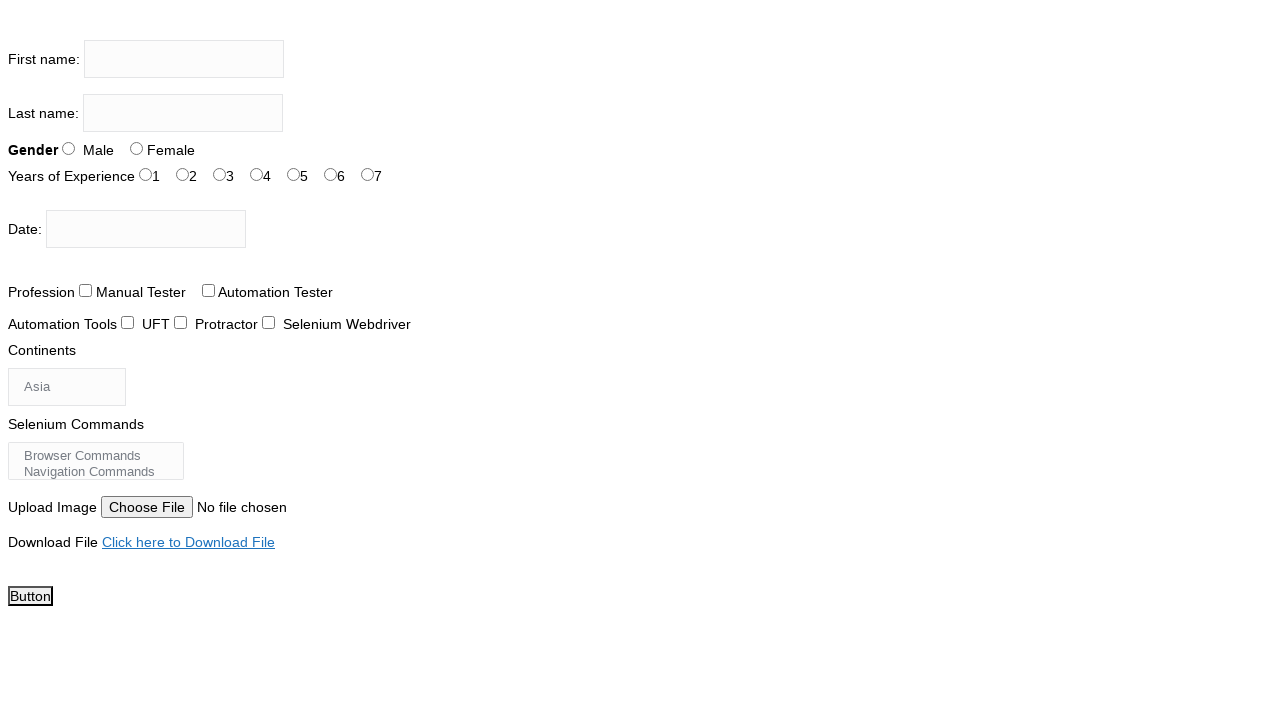

Clicked on male gender radio button at (68, 148) on input#sex-0
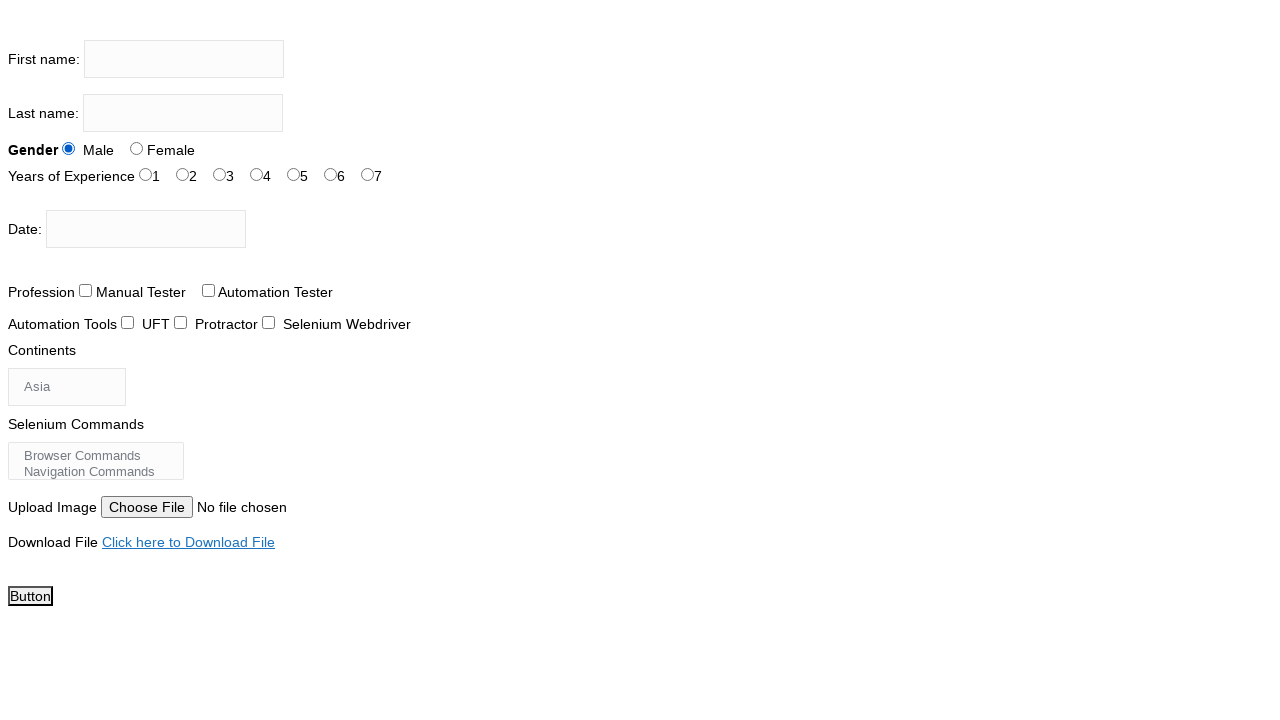

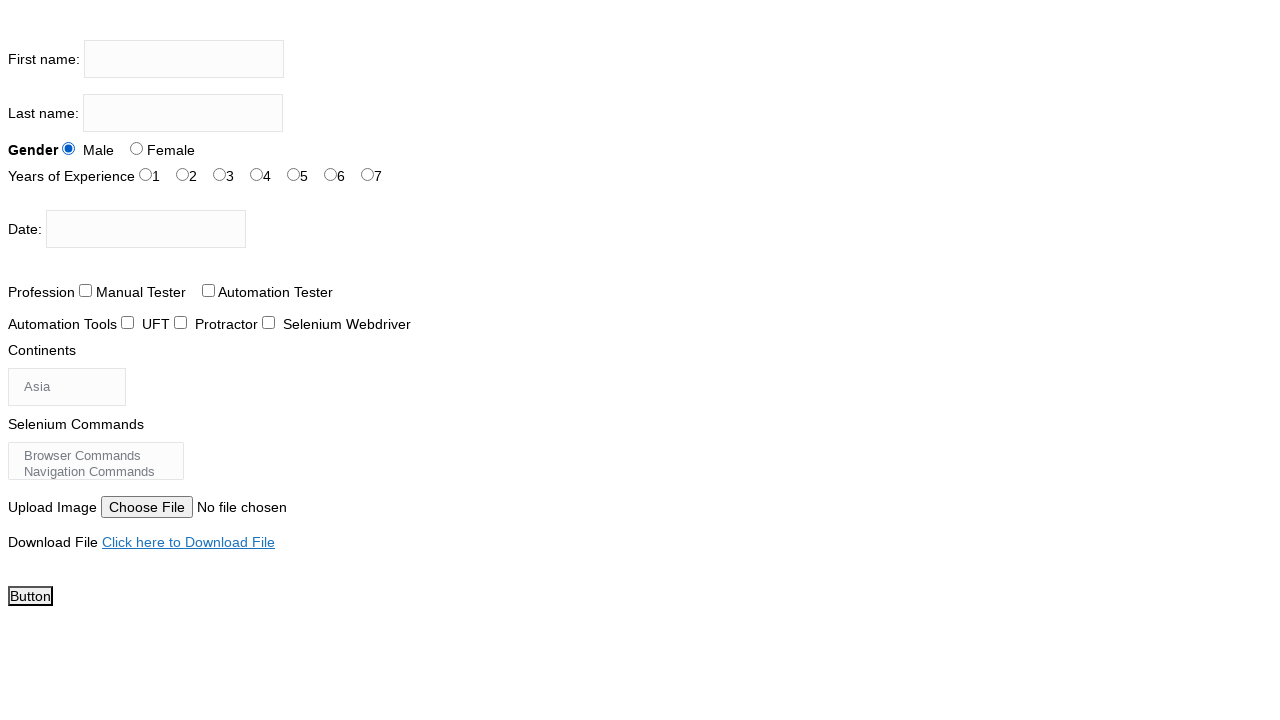